Tests checkbox functionality on a practice page by verifying the checkbox is initially unchecked, clicking it, and verifying it becomes checked

Starting URL: https://rahulshettyacademy.com/dropdownsPractise/

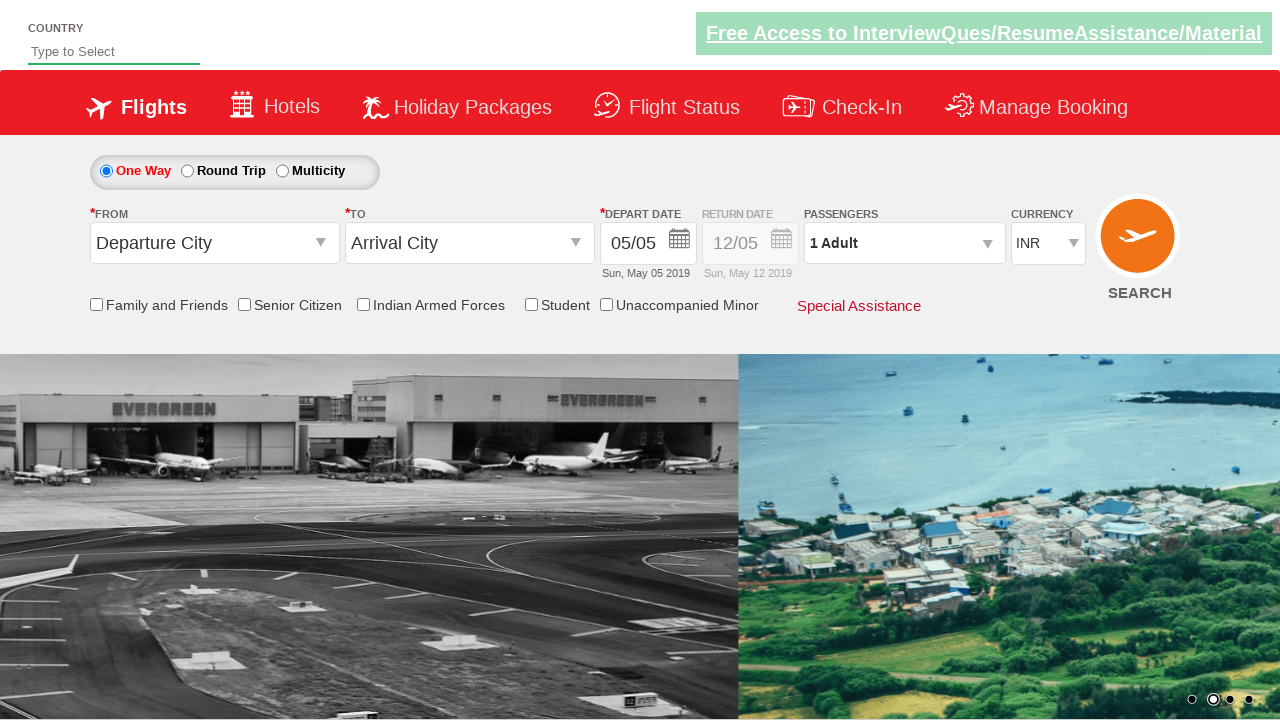

Located checkbox element with id containing 'IndArm'
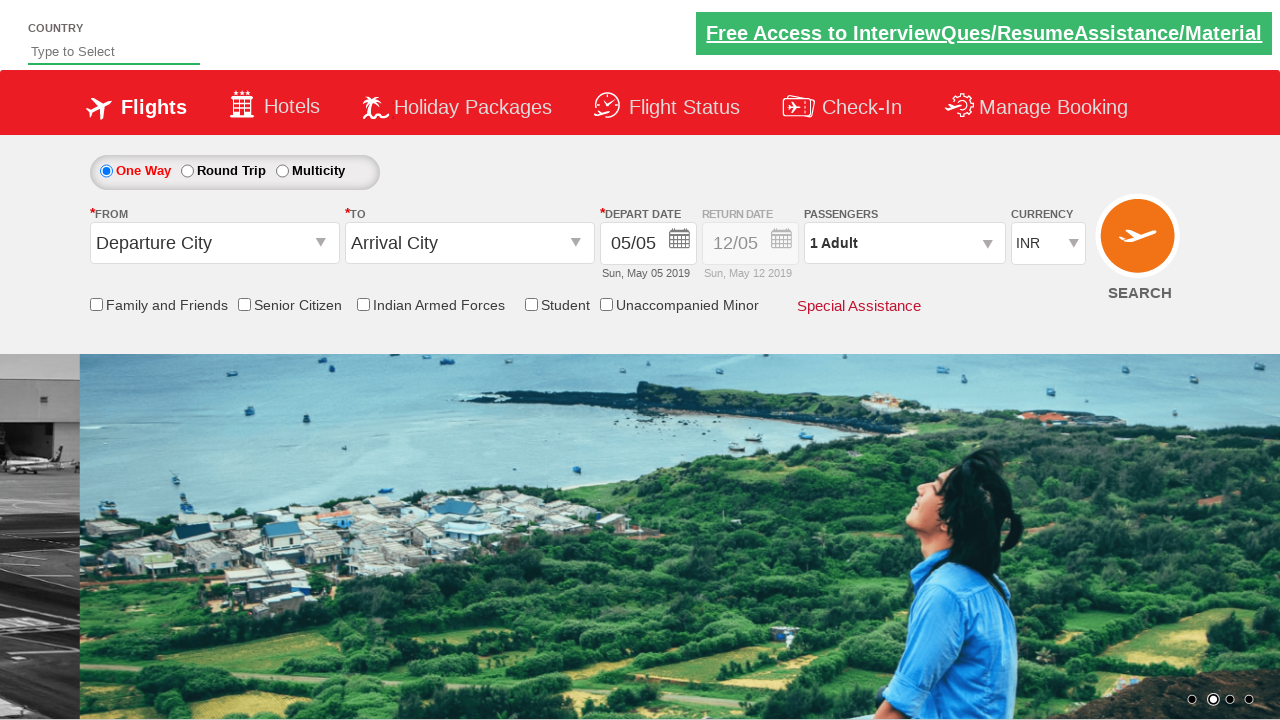

Verified checkbox is initially unchecked
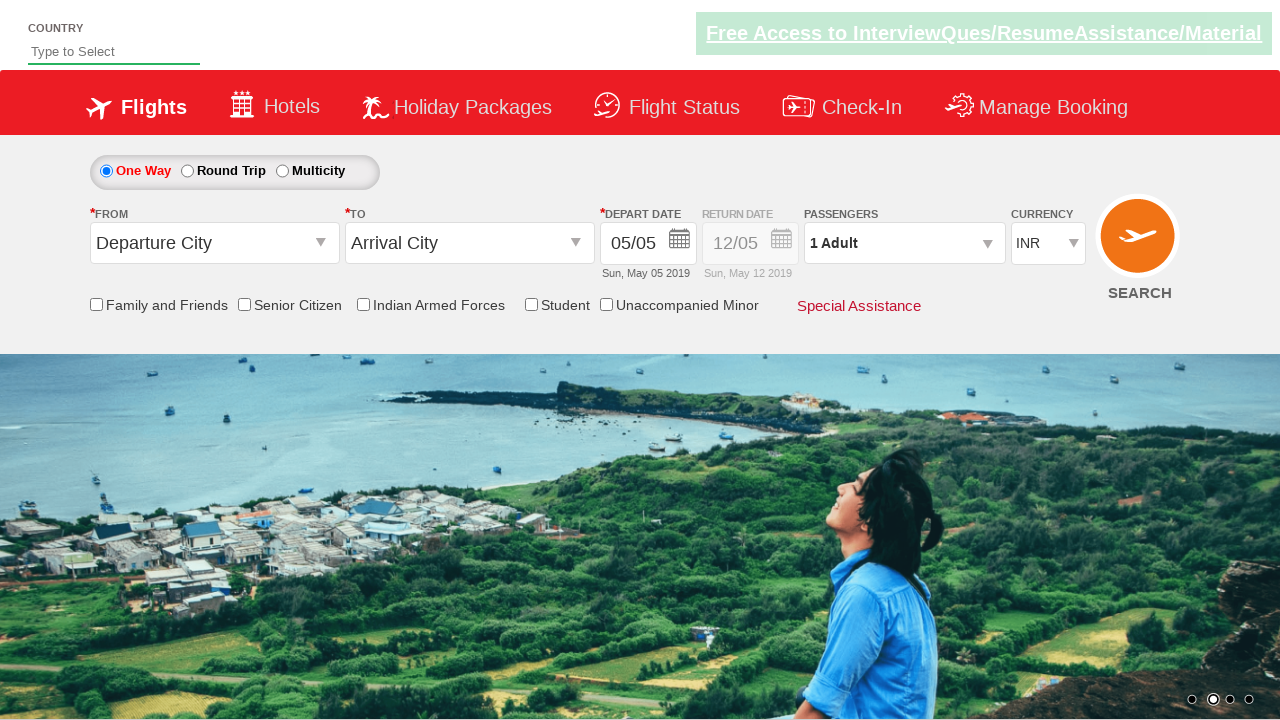

Clicked the checkbox to select it at (363, 304) on input[id*='IndArm']
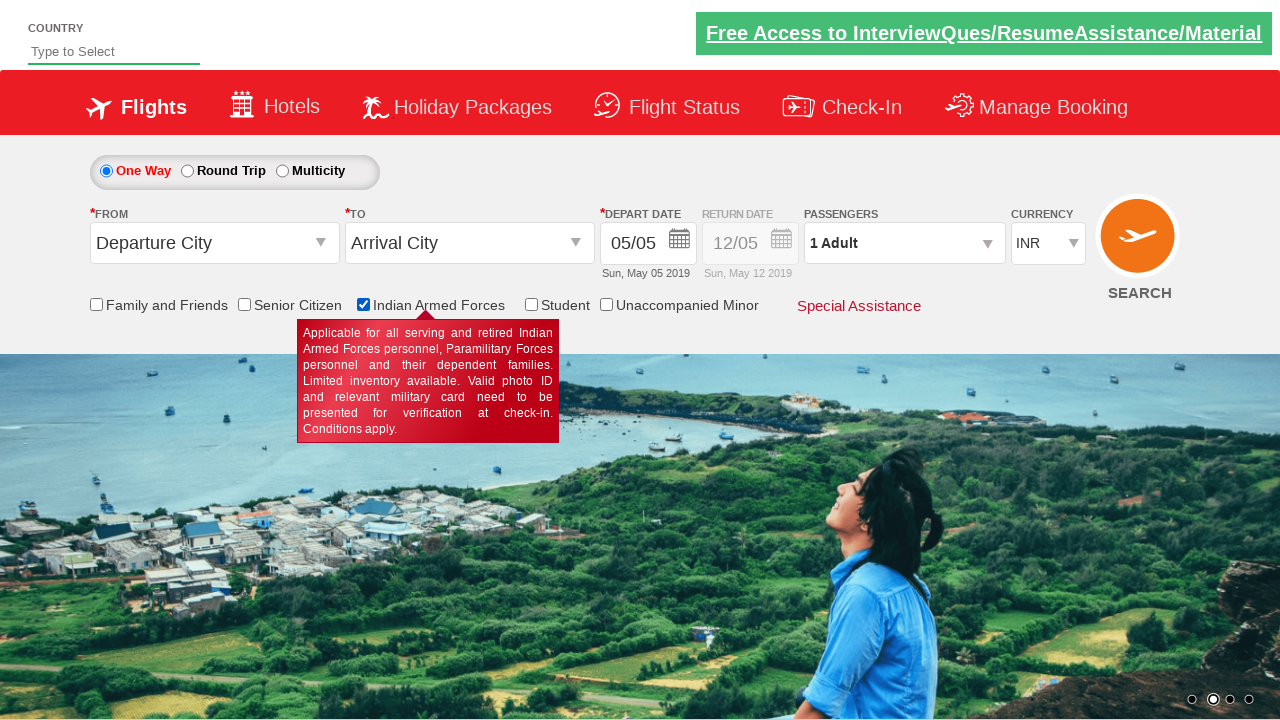

Verified checkbox is now checked after clicking
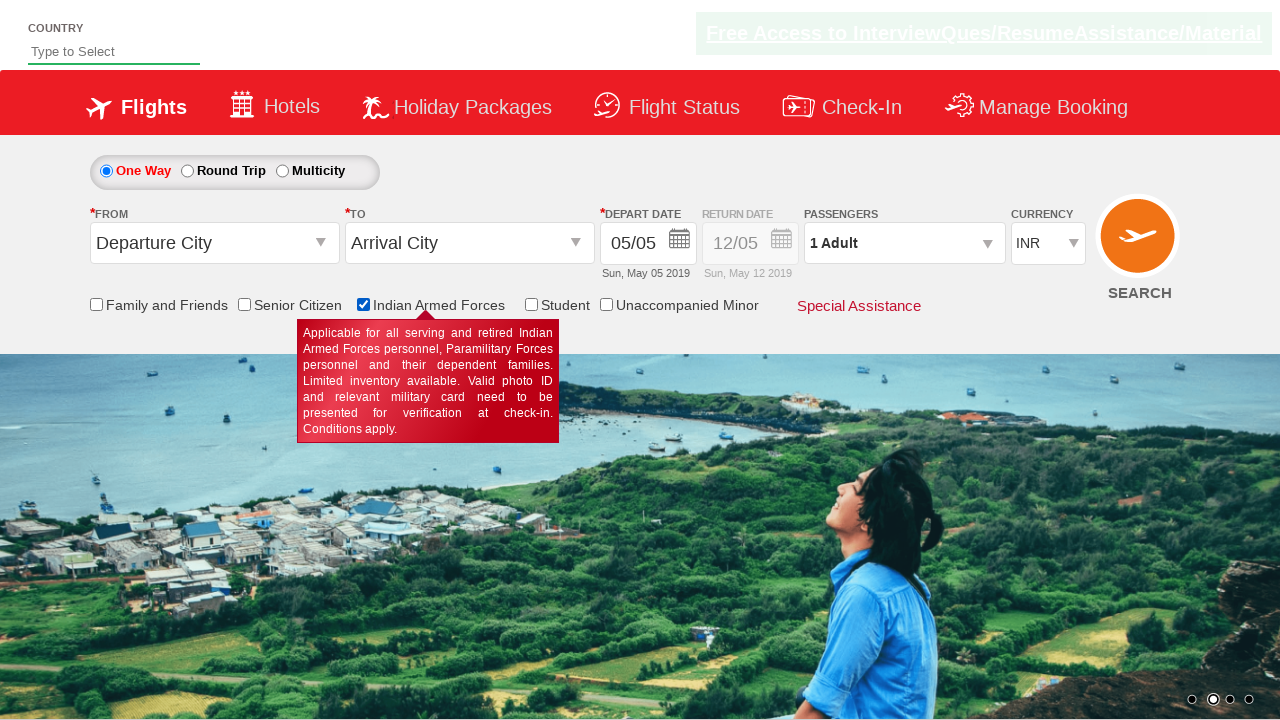

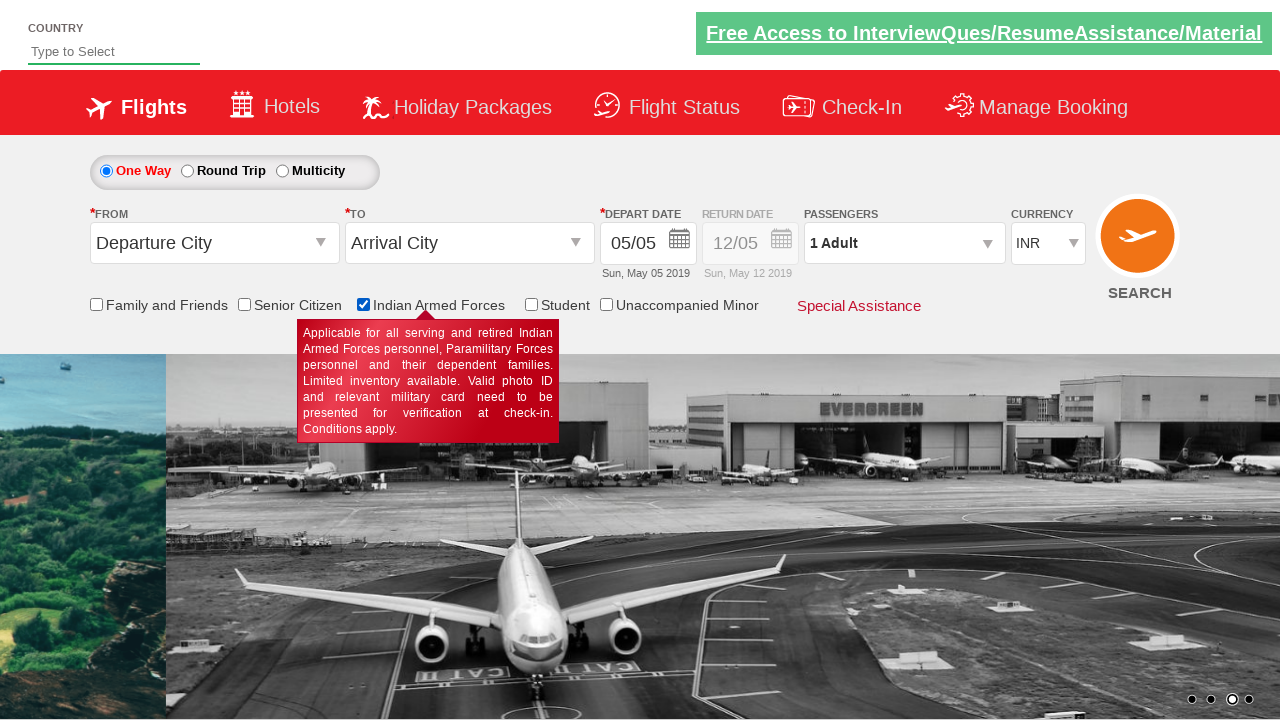